Clicks on Team link and verifies the three team member names are displayed correctly

Starting URL: http://www.99-bottles-of-beer.net/

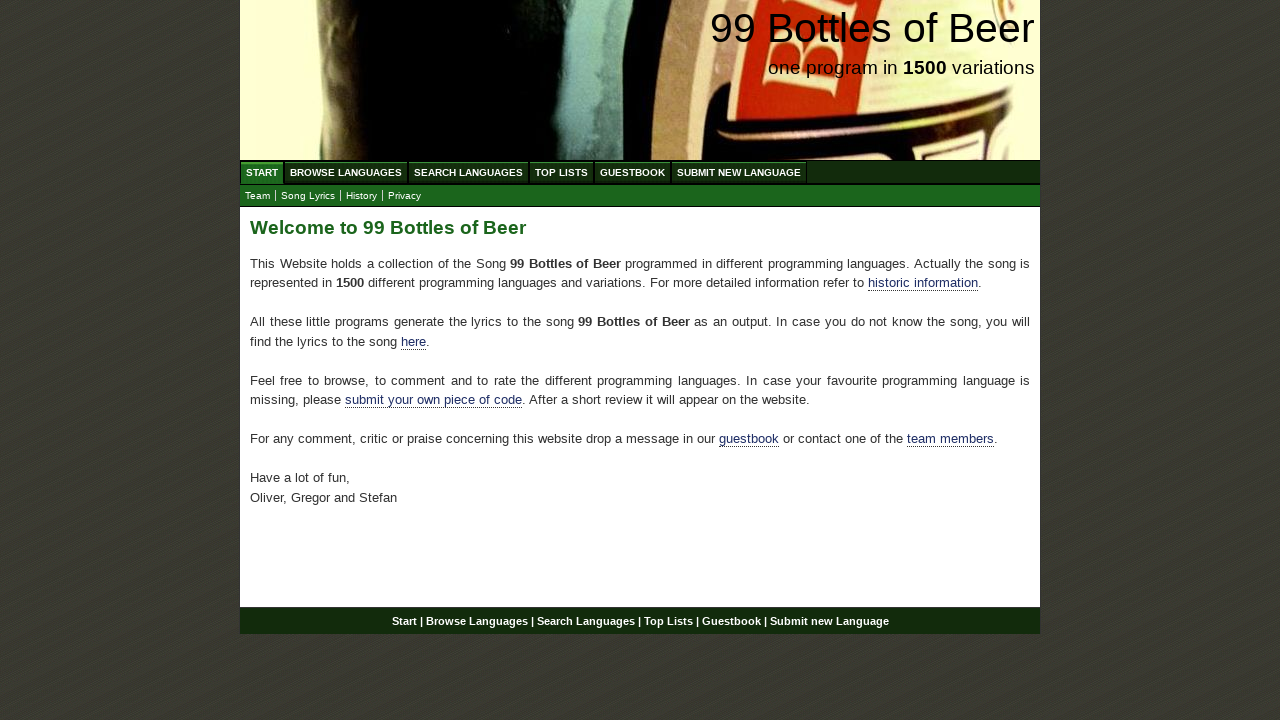

Clicked on Team link at (258, 196) on xpath=//a[contains(text(), 'Team')]
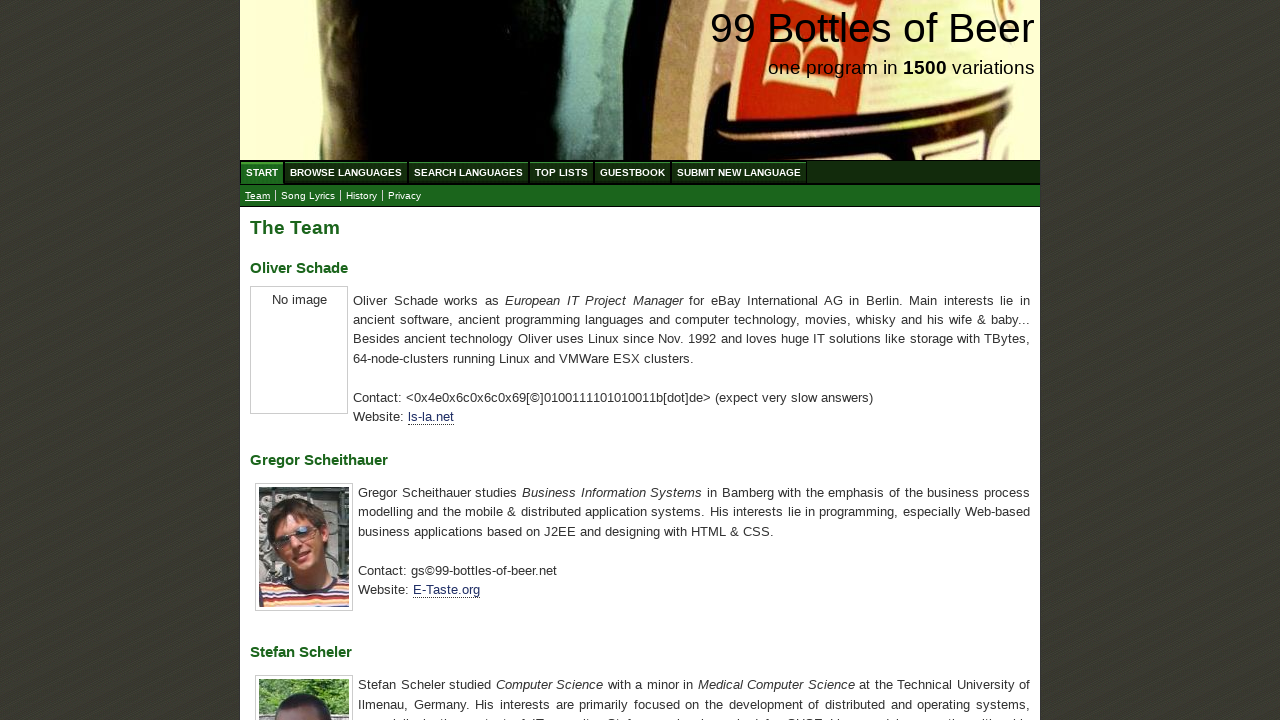

Team page loaded with h3 elements
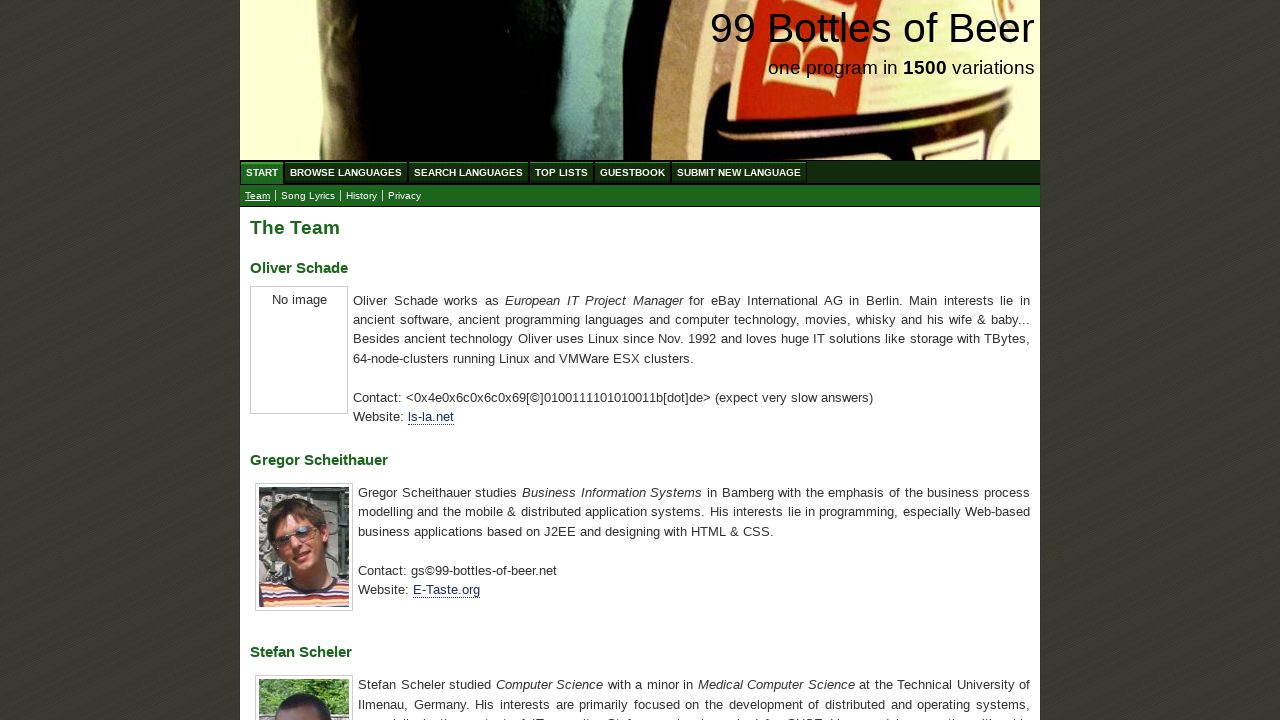

Retrieved all h3 name elements
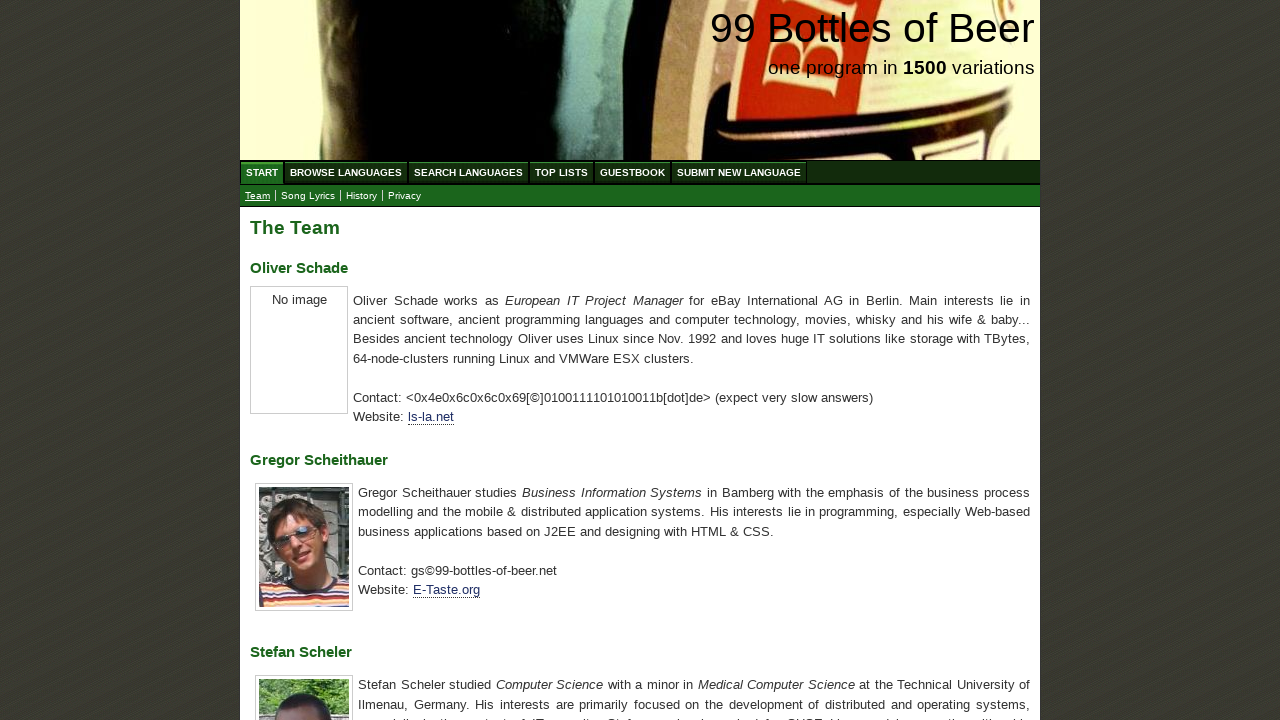

Verified team member name: Oliver Schade
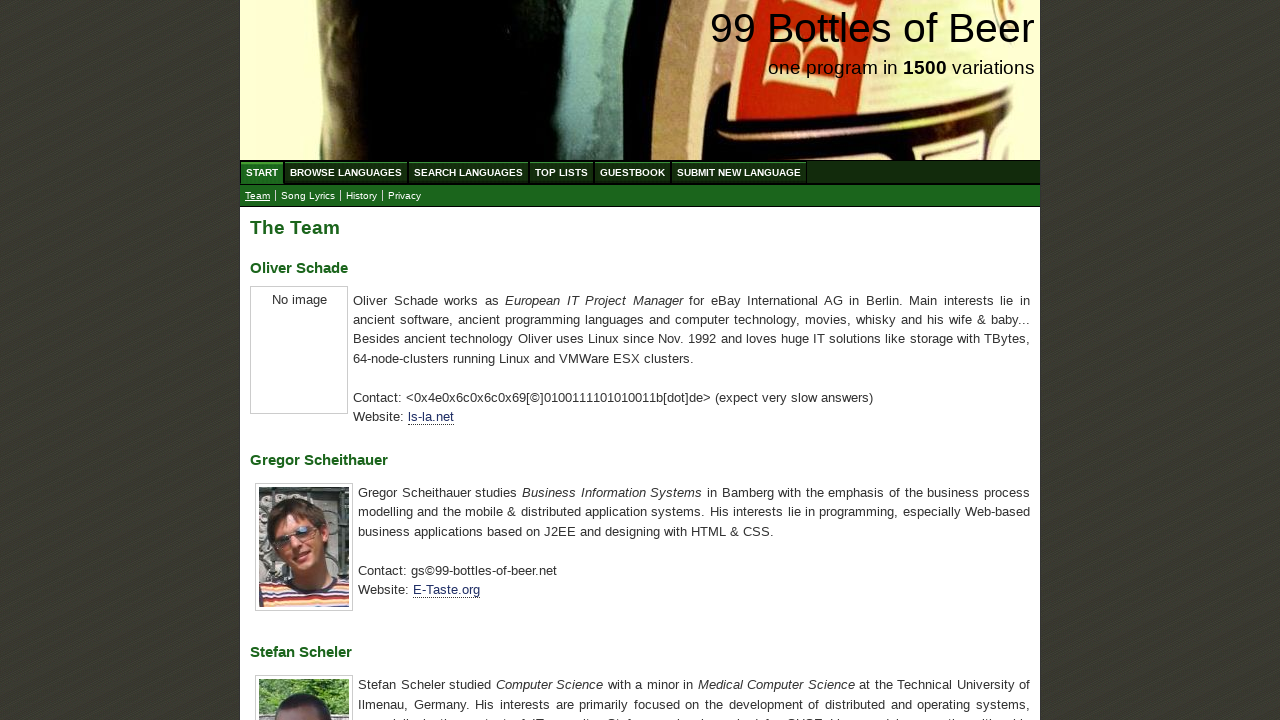

Verified team member name: Gregor Scheithauer
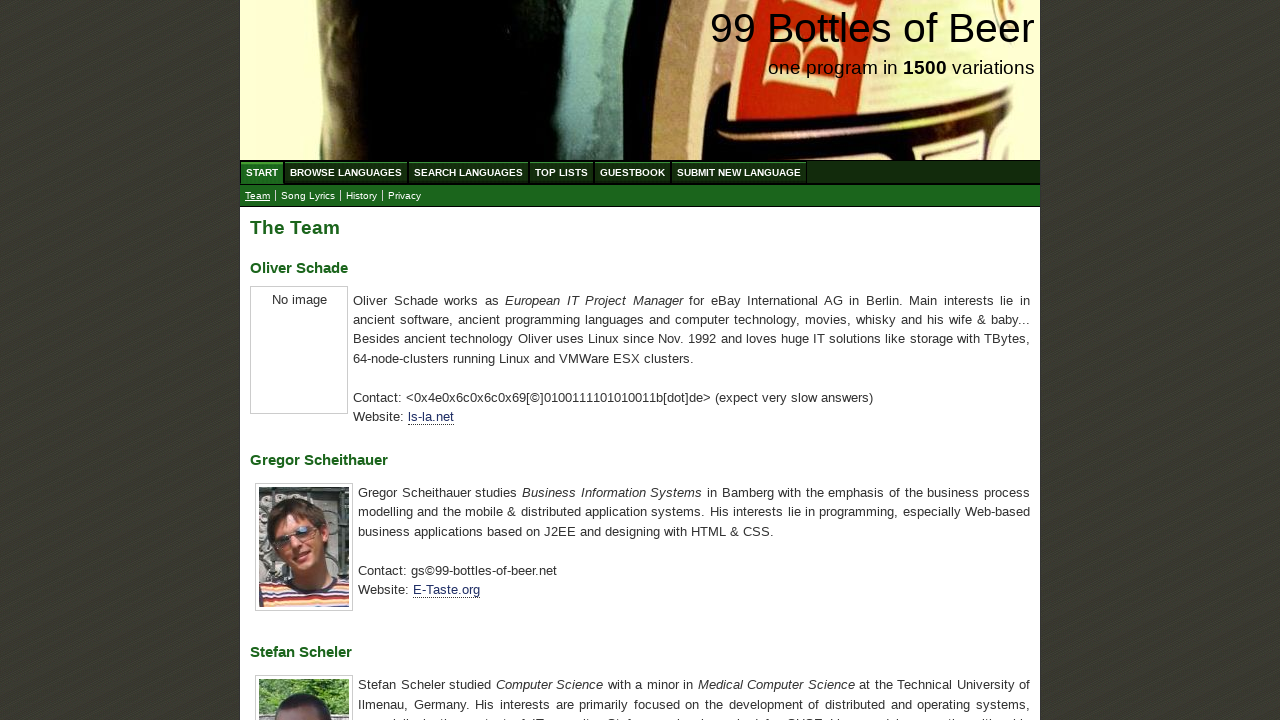

Verified team member name: Stefan Scheler
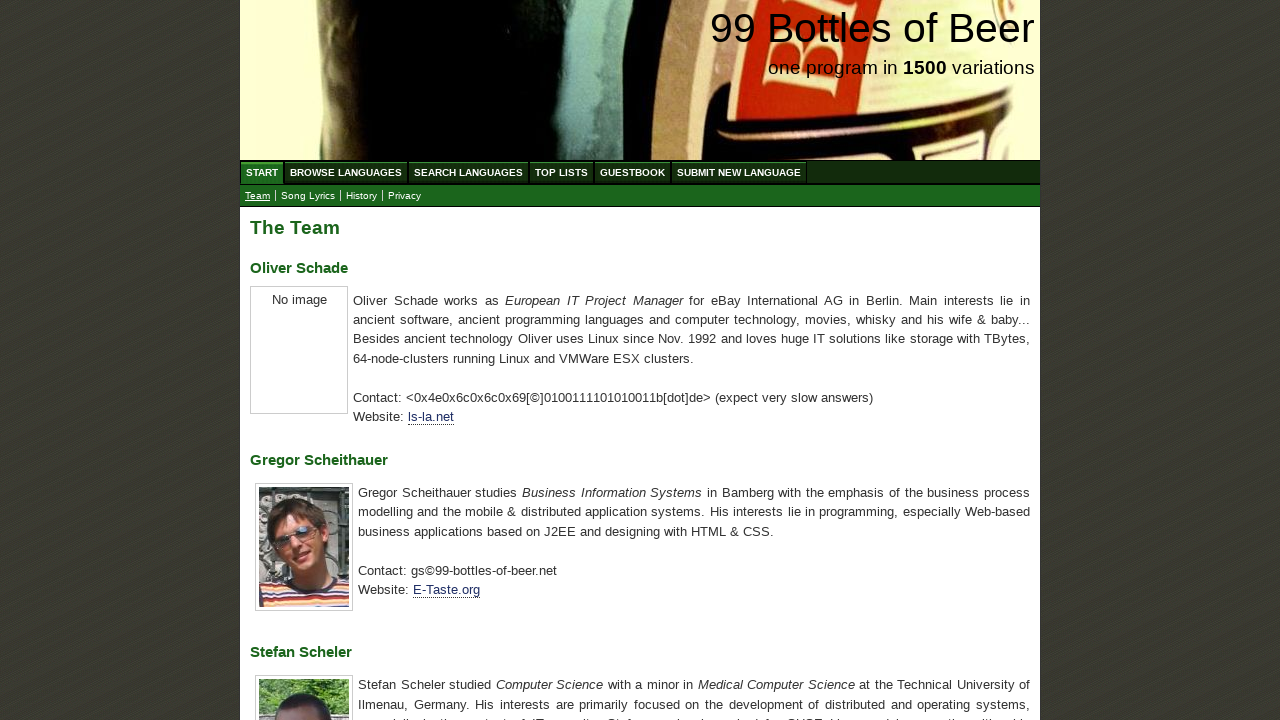

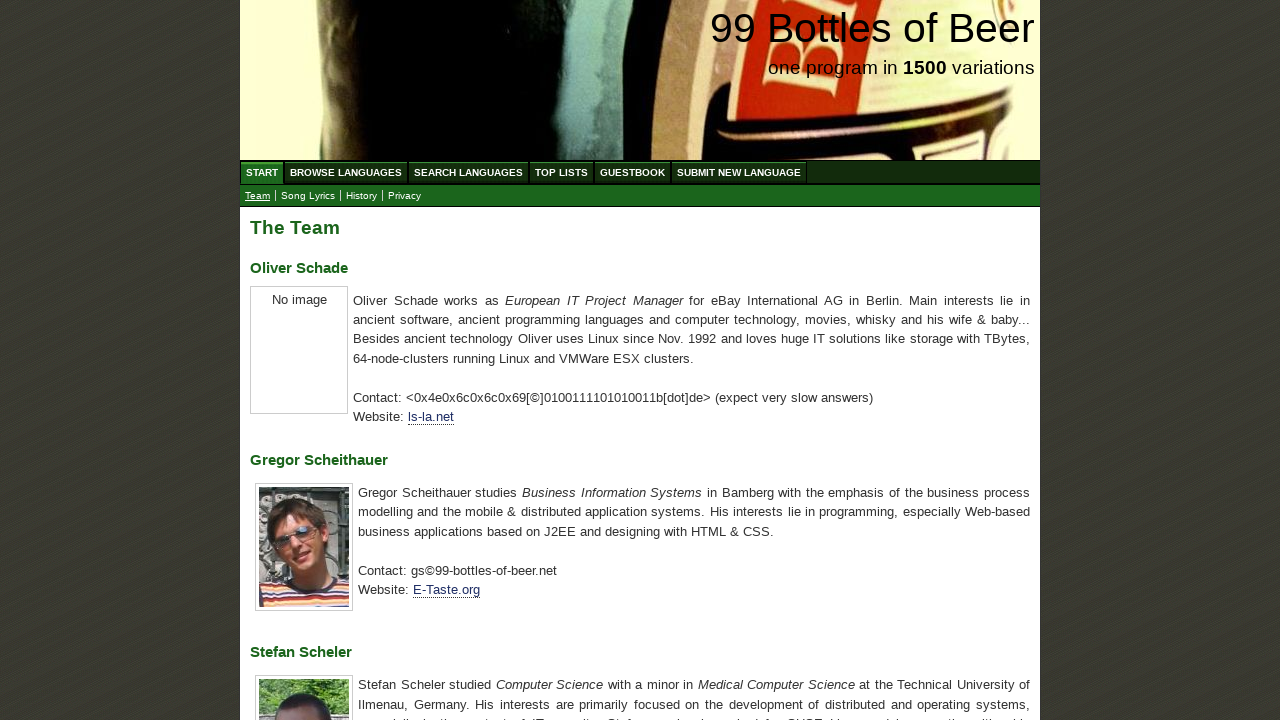